Tests a simple form by filling in first name, last name, city, and country fields using different selector strategies, then submits the form by clicking the button.

Starting URL: http://suninjuly.github.io/simple_form_find_task.html

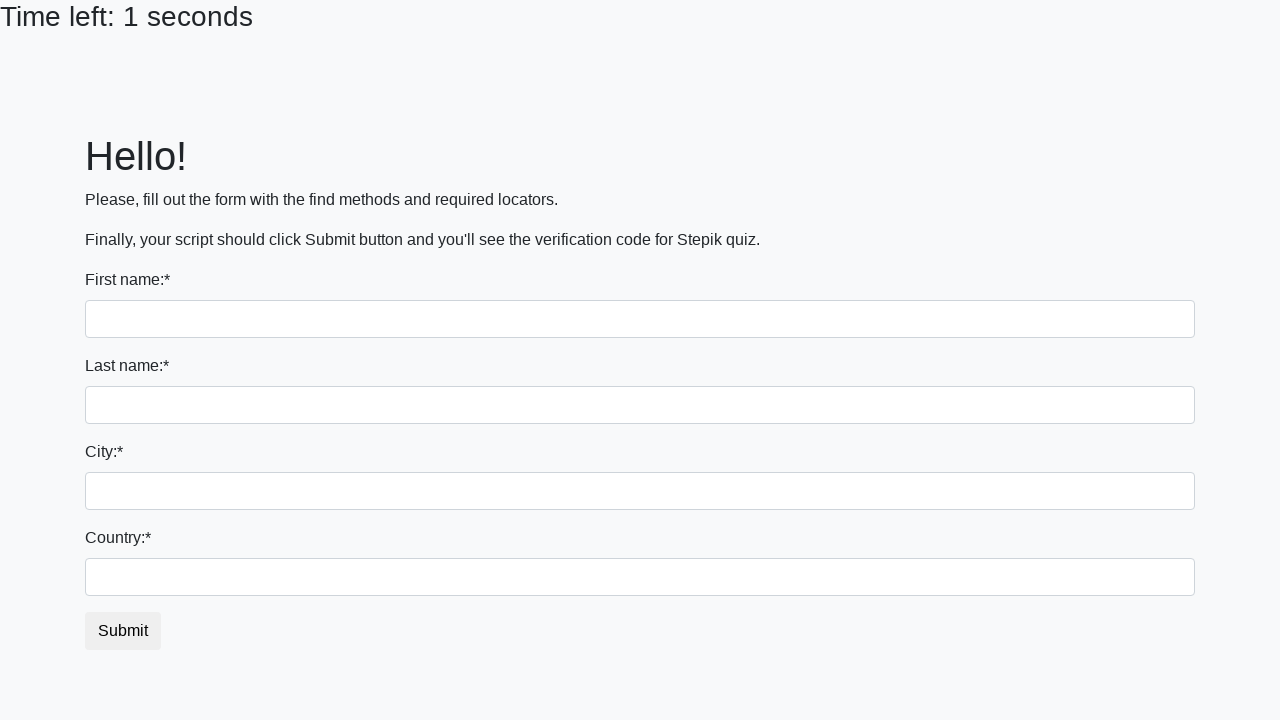

Filled first name field with 'Ivan' using tag name selector on input
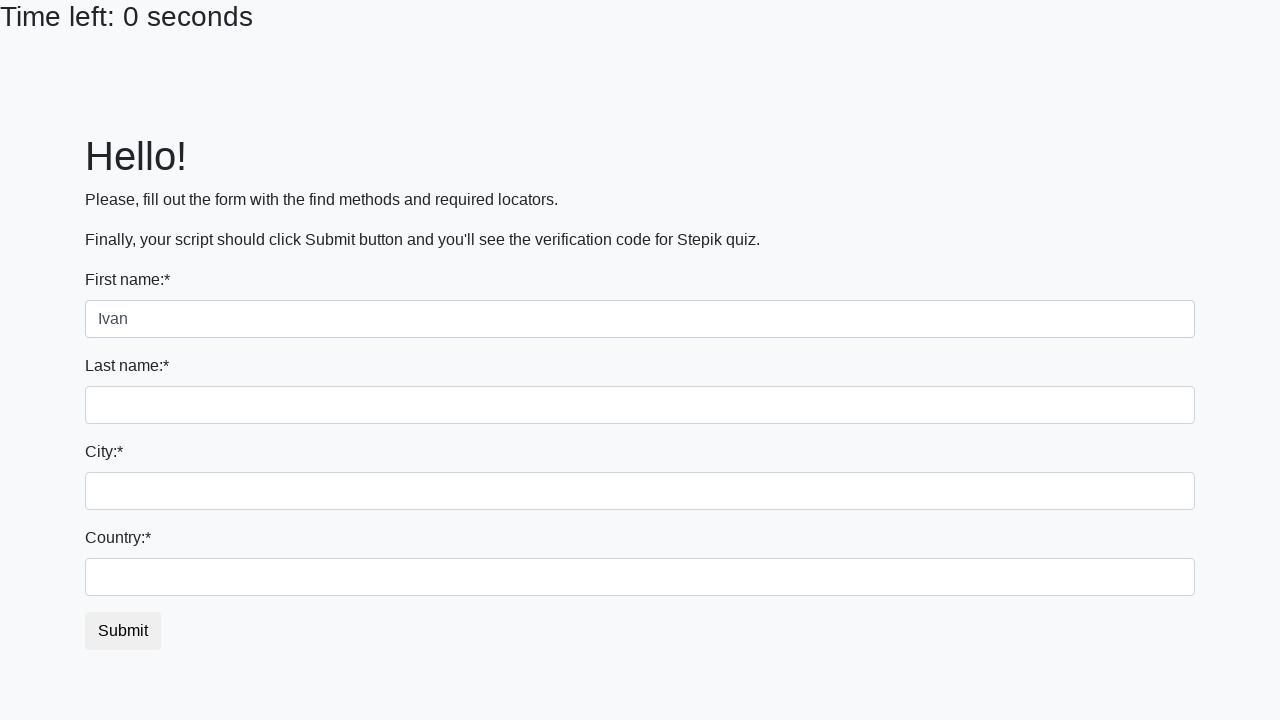

Filled last name field with 'Petrov' using name attribute selector on input[name='last_name']
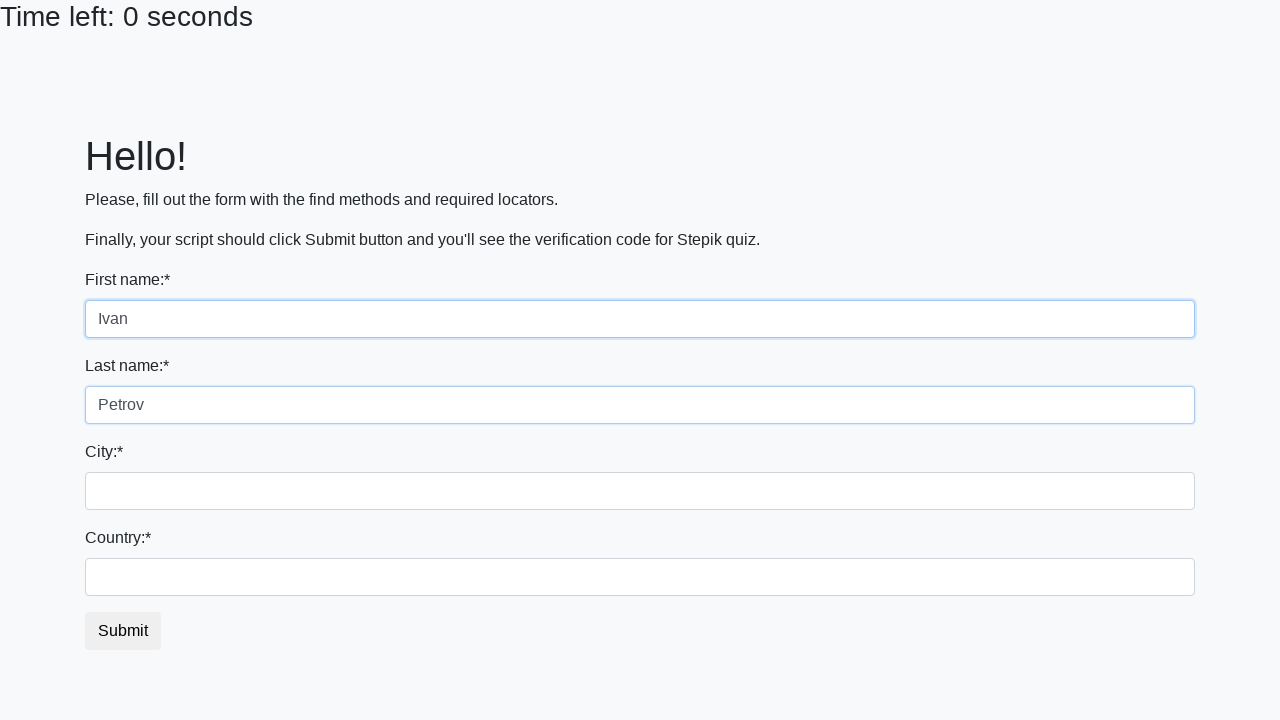

Filled city field with 'Smolensk' using class selector on .city
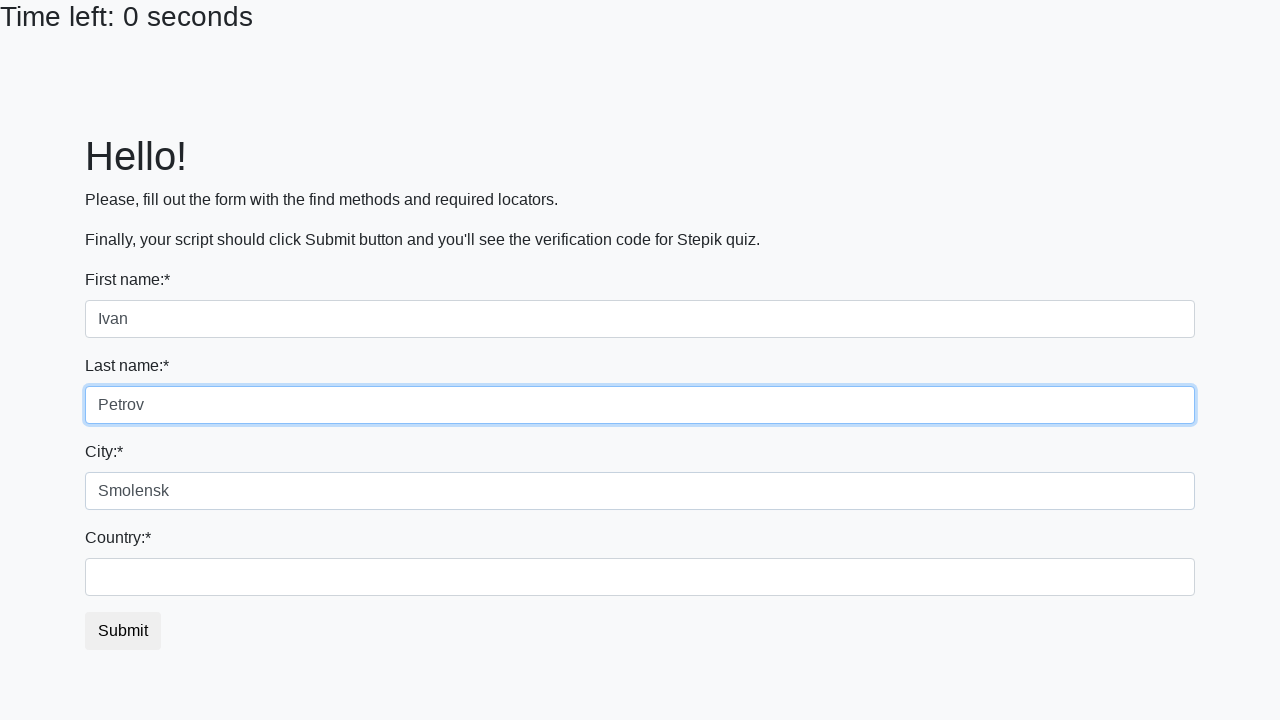

Filled country field with 'Russia' using ID selector on #country
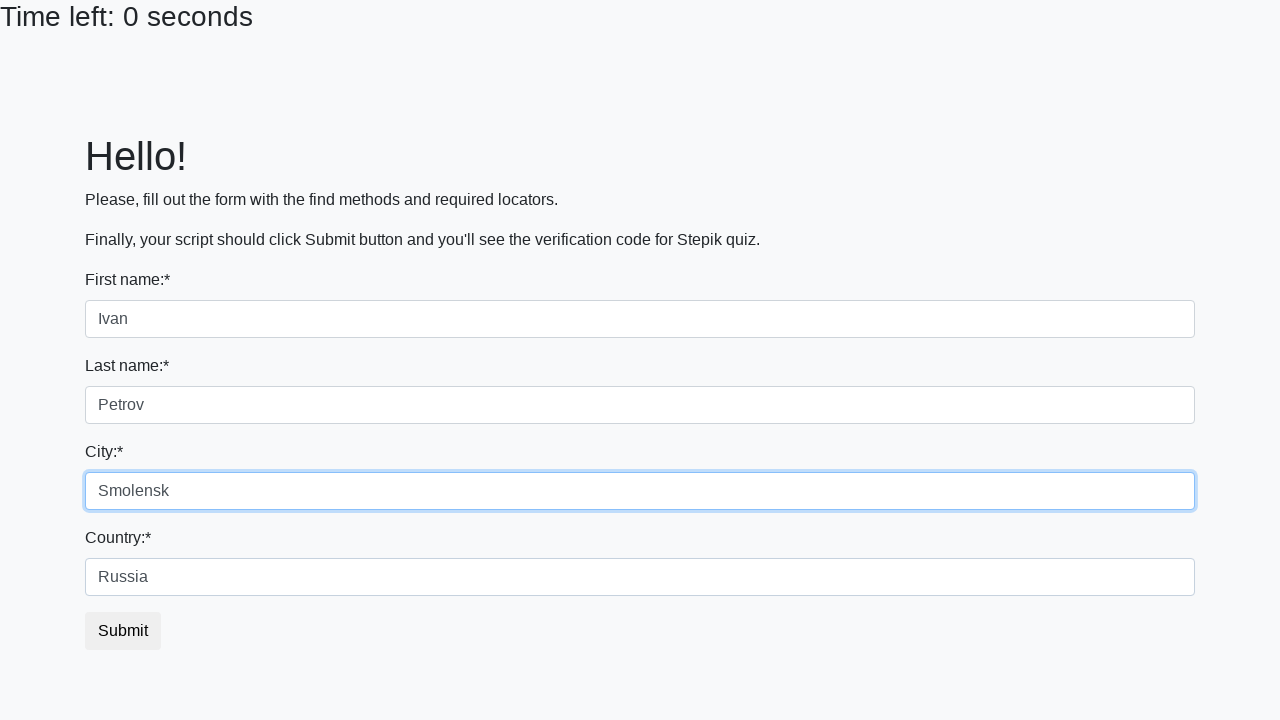

Clicked submit button to submit the form at (123, 631) on button.btn
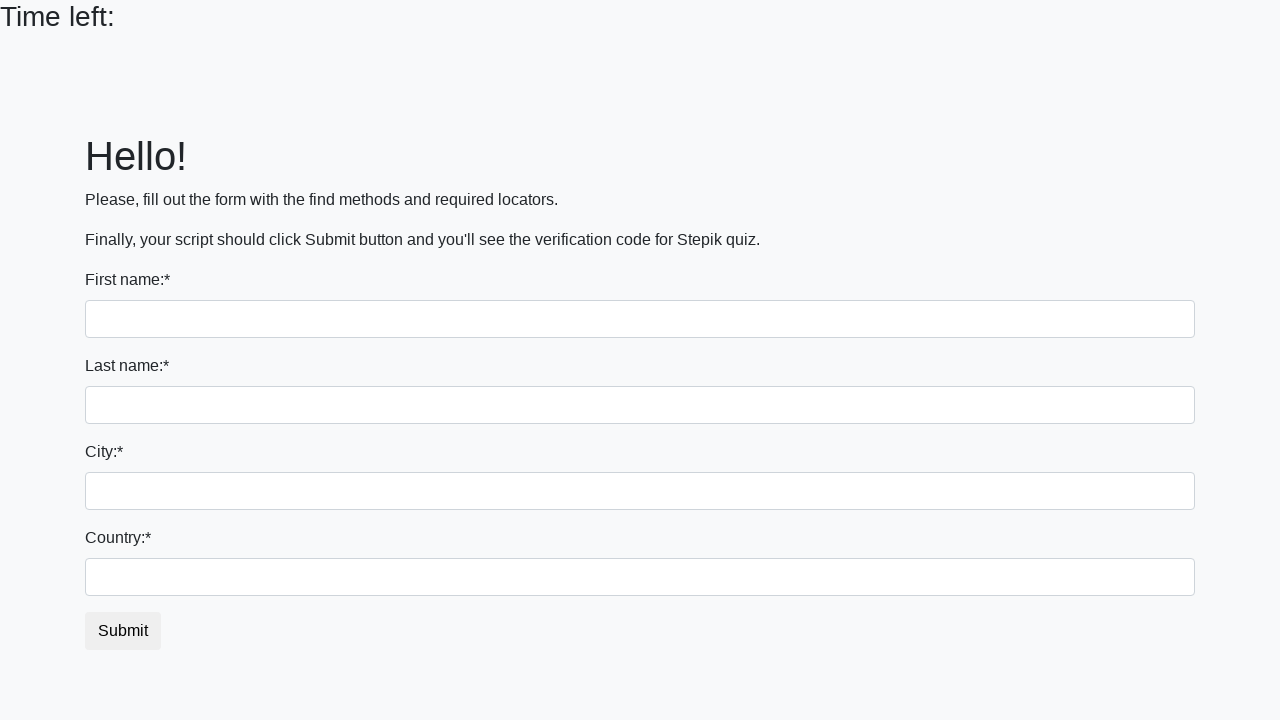

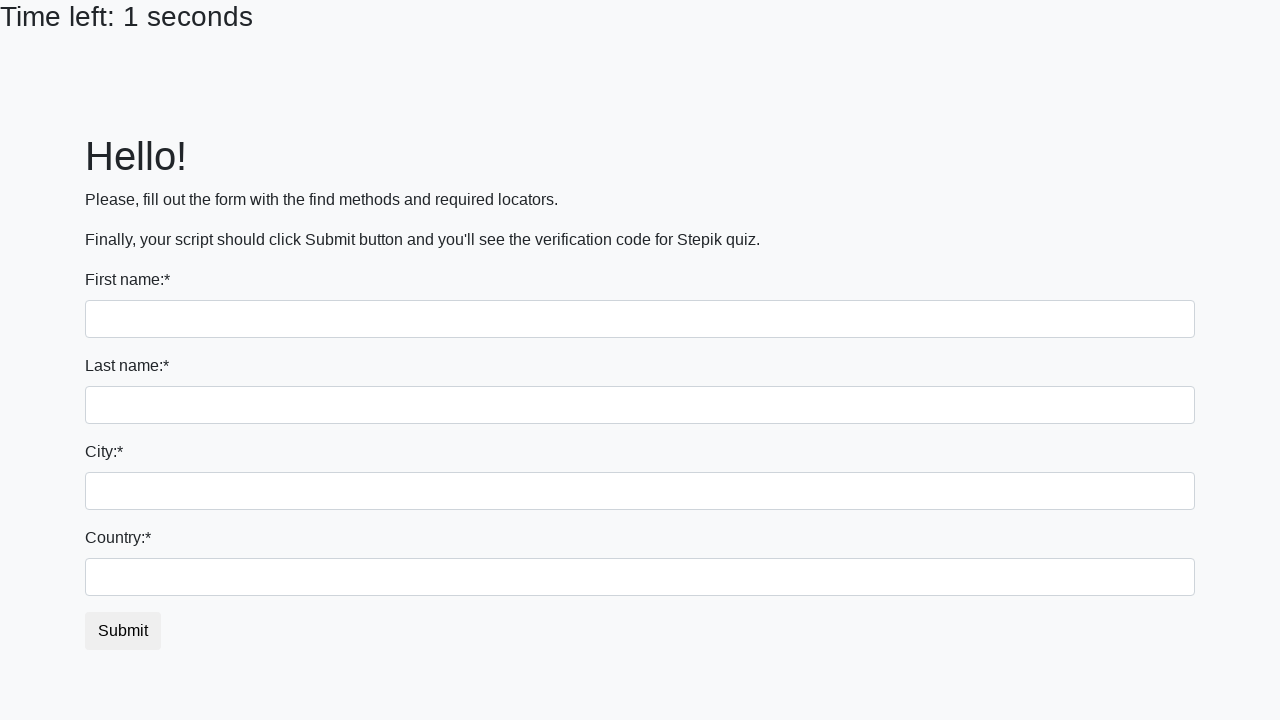